Tests the text box form validation by filling all fields, then clearing each field individually to verify partial submissions work, and finally testing invalid email format triggers an error.

Starting URL: https://demoqa.com/text-box

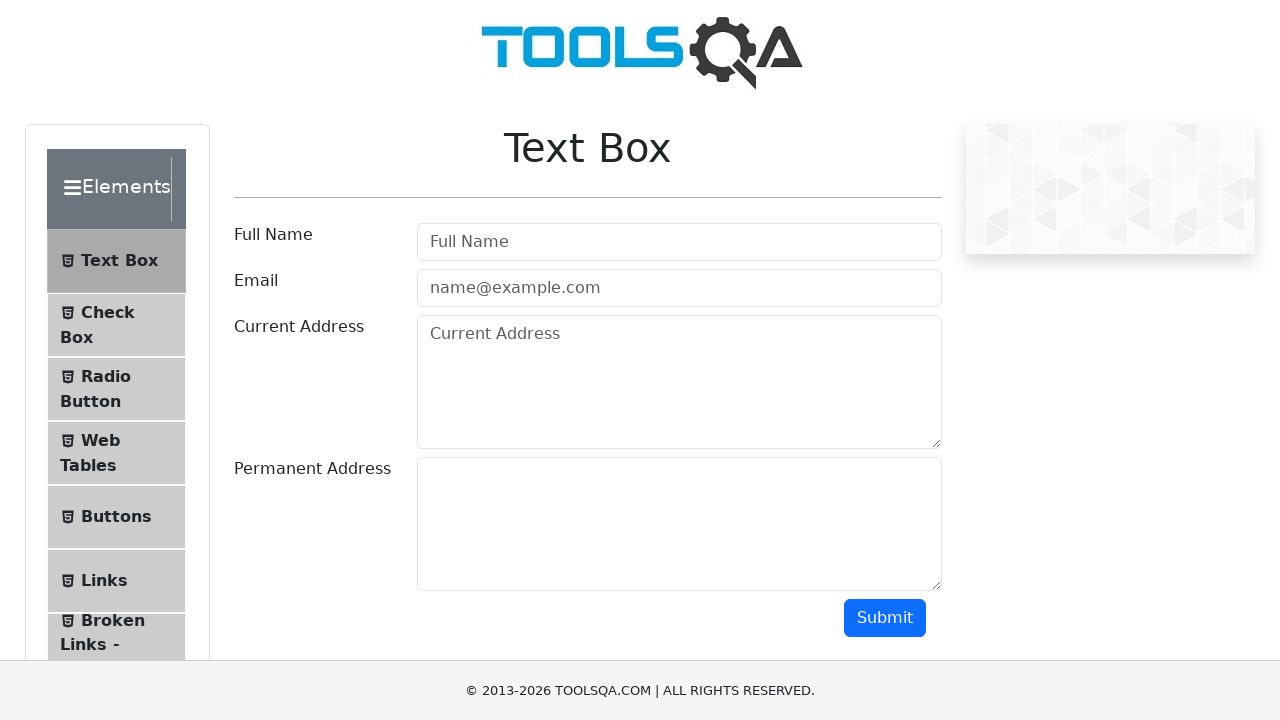

Filled userName field with special characters and numbers on xpath=//input[@id="userName"]
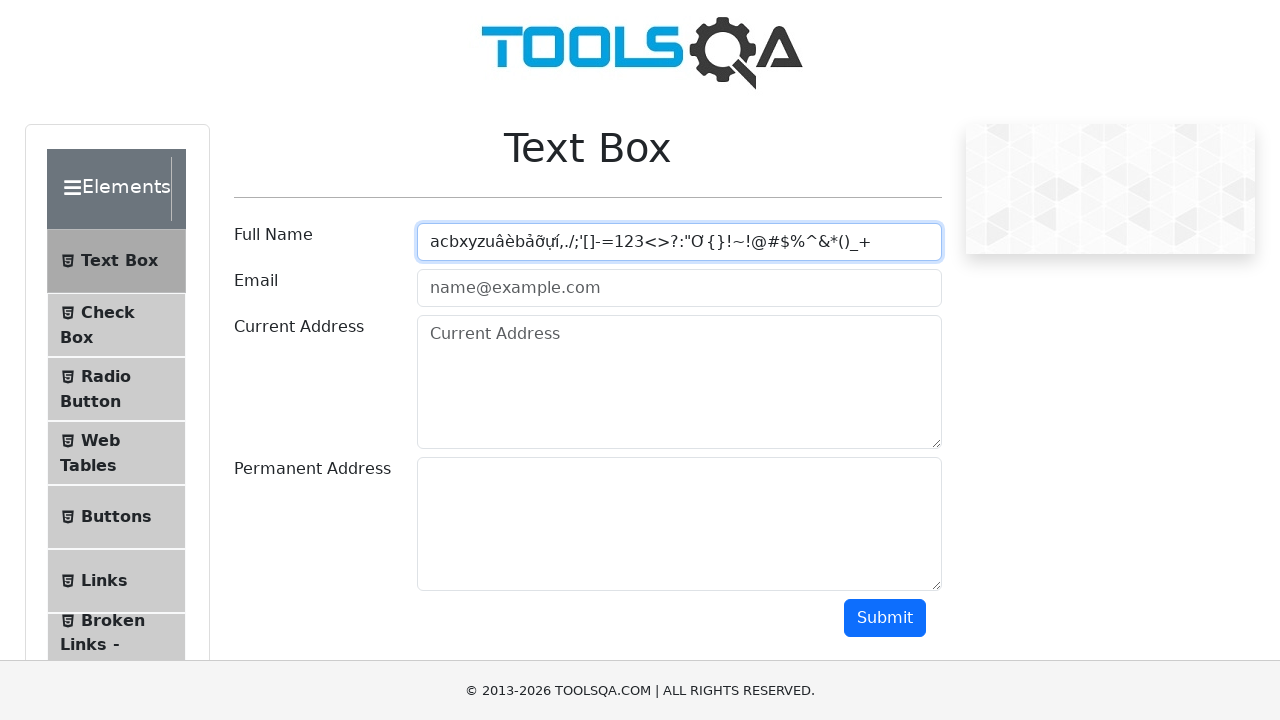

Filled userEmail field with valid email on xpath=//input[@id="userEmail"]
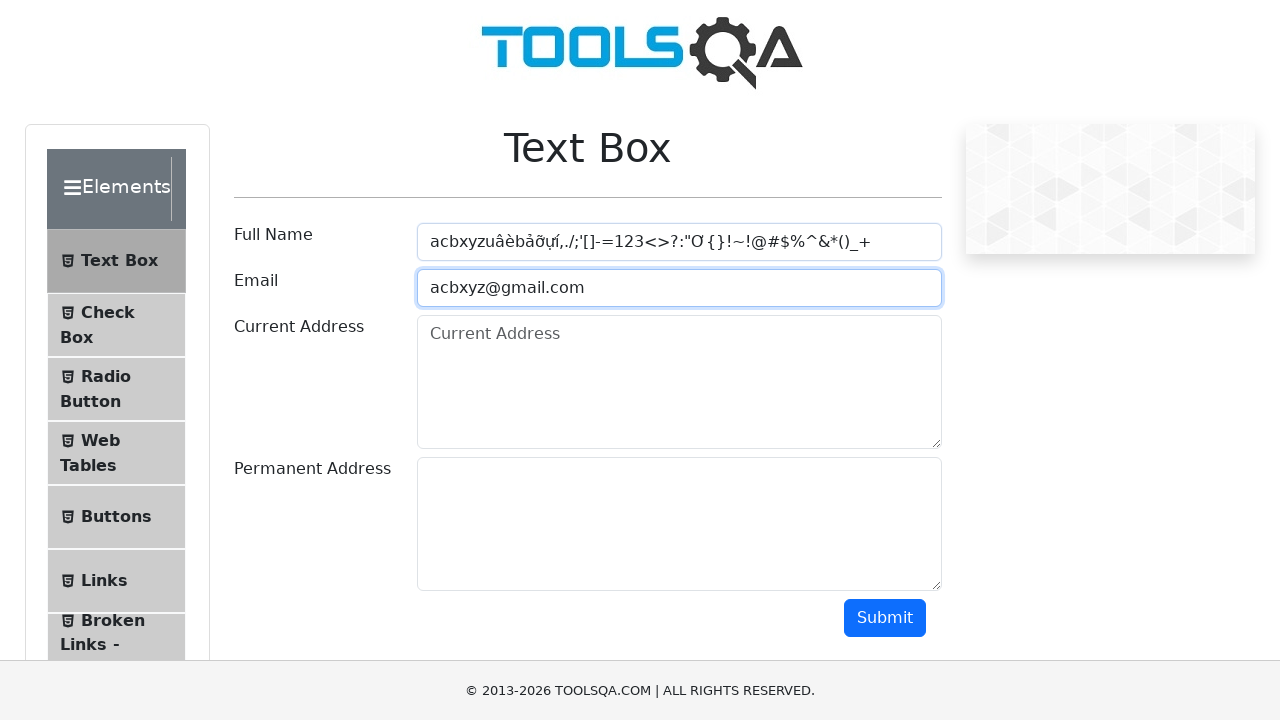

Filled currentAddress field with special characters and numbers on xpath=//textarea[@id="currentAddress"]
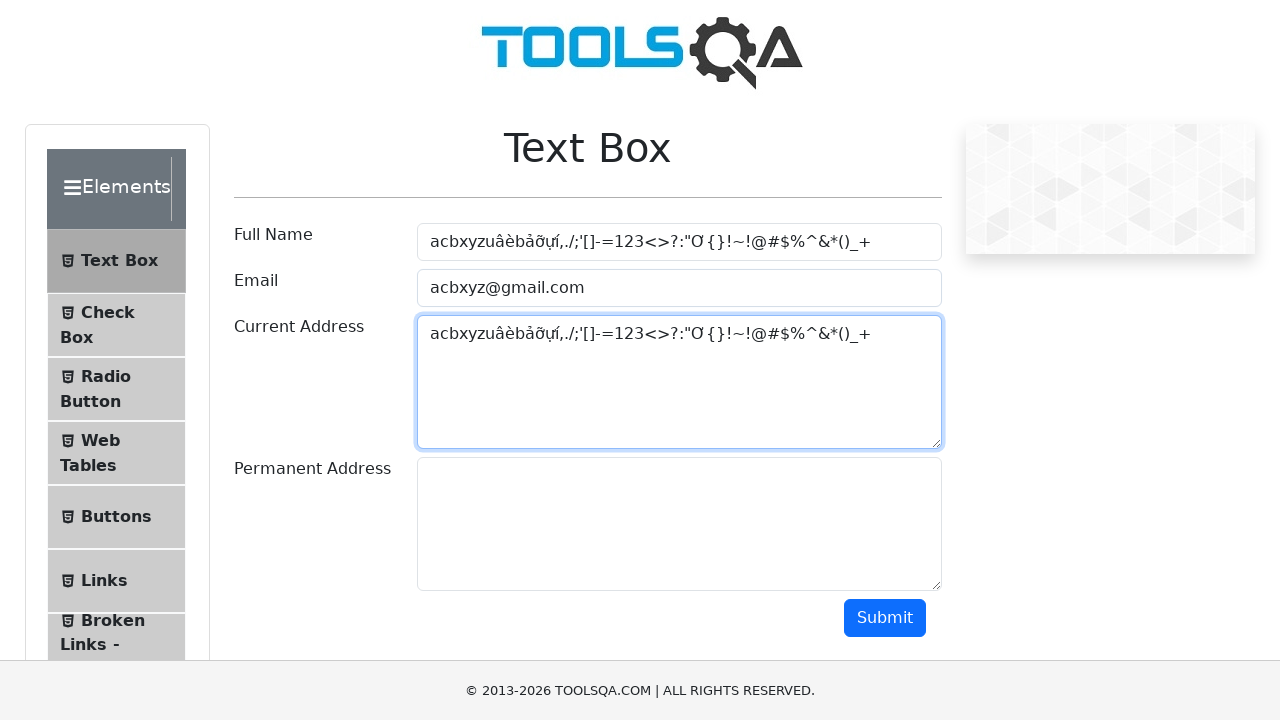

Filled permanentAddress field with special characters and numbers on xpath=//textarea[@id="permanentAddress"]
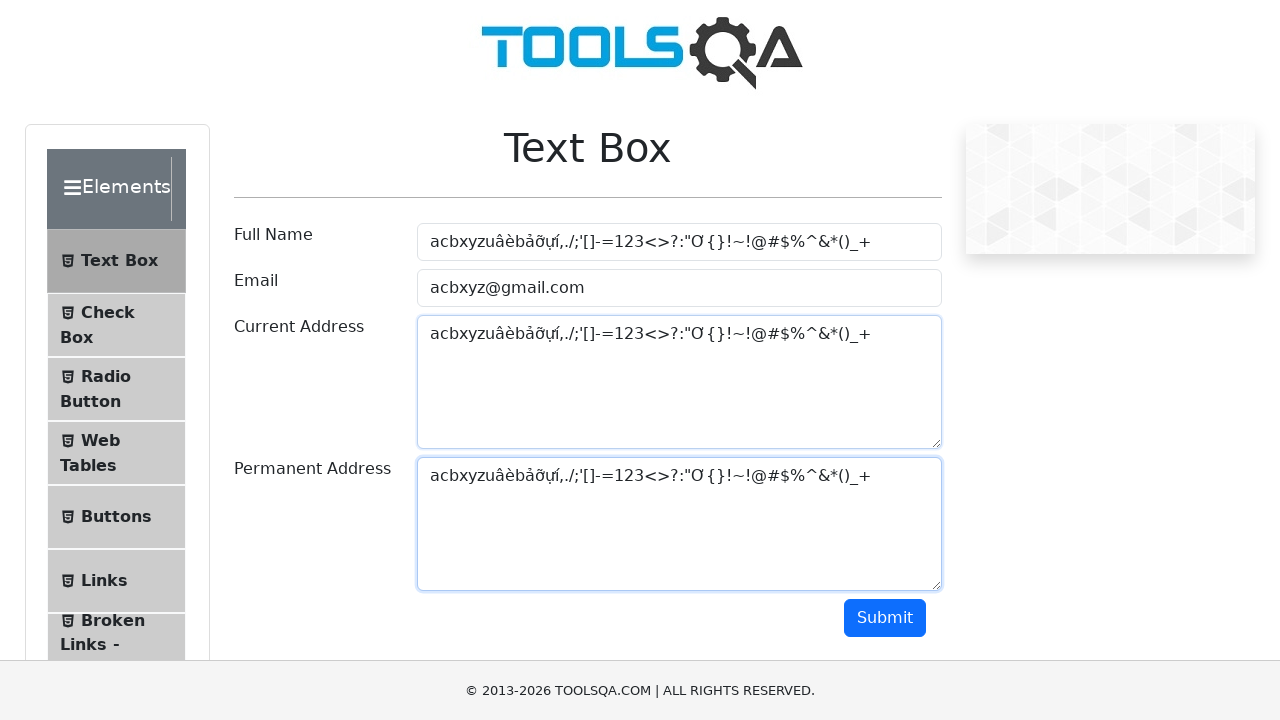

Cleared userName field on xpath=//input[@id="userName"]
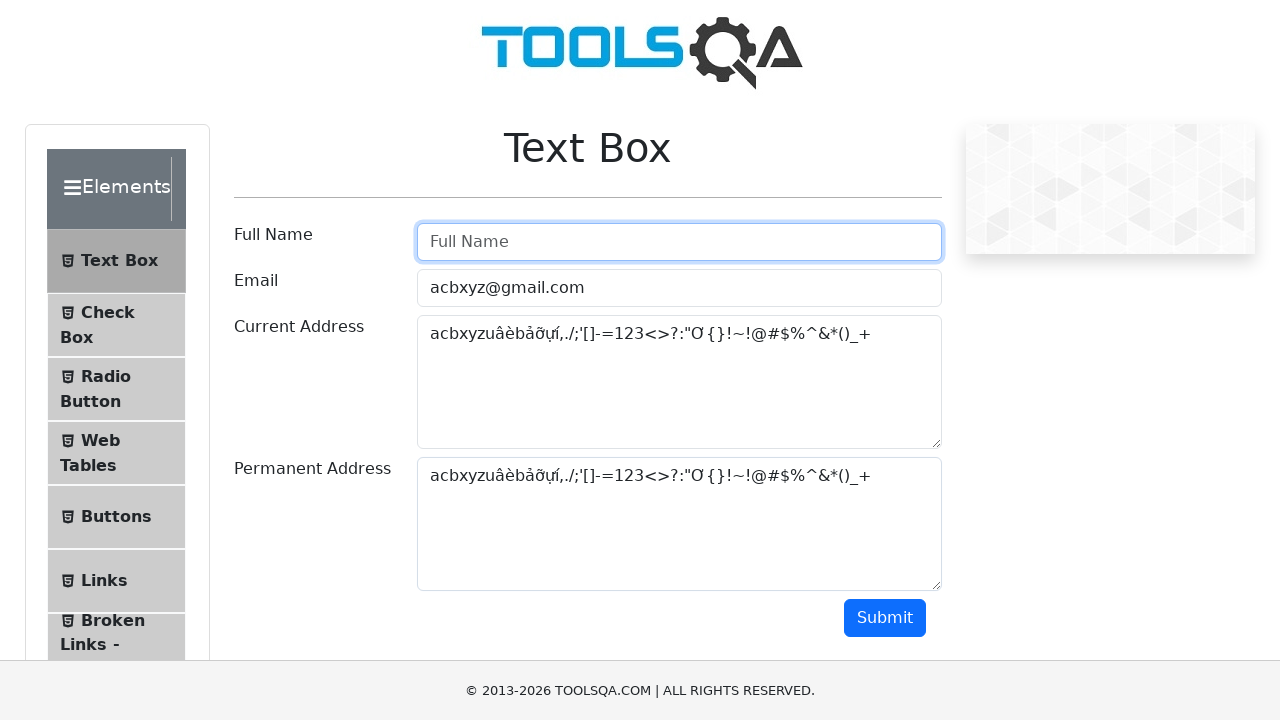

Clicked submit button with empty userName field at (885, 618) on xpath=//button[@id="submit"]
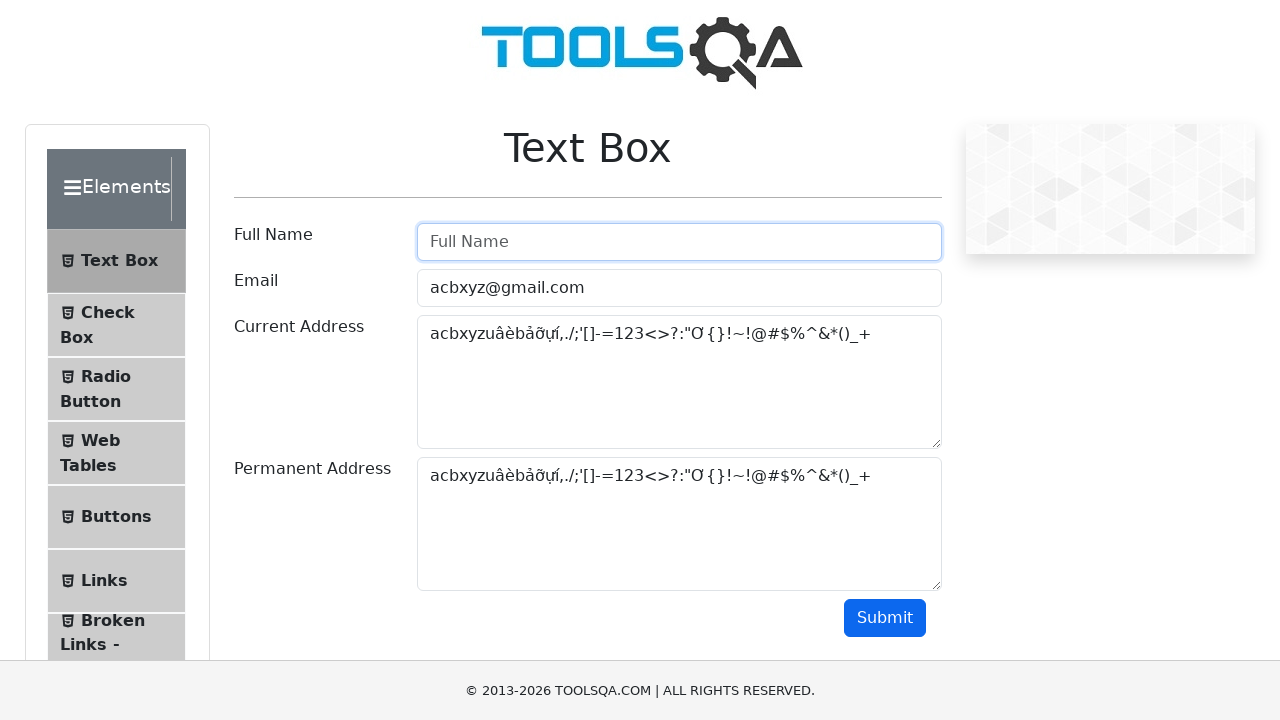

Refilled userName field with special characters on xpath=//input[@id="userName"]
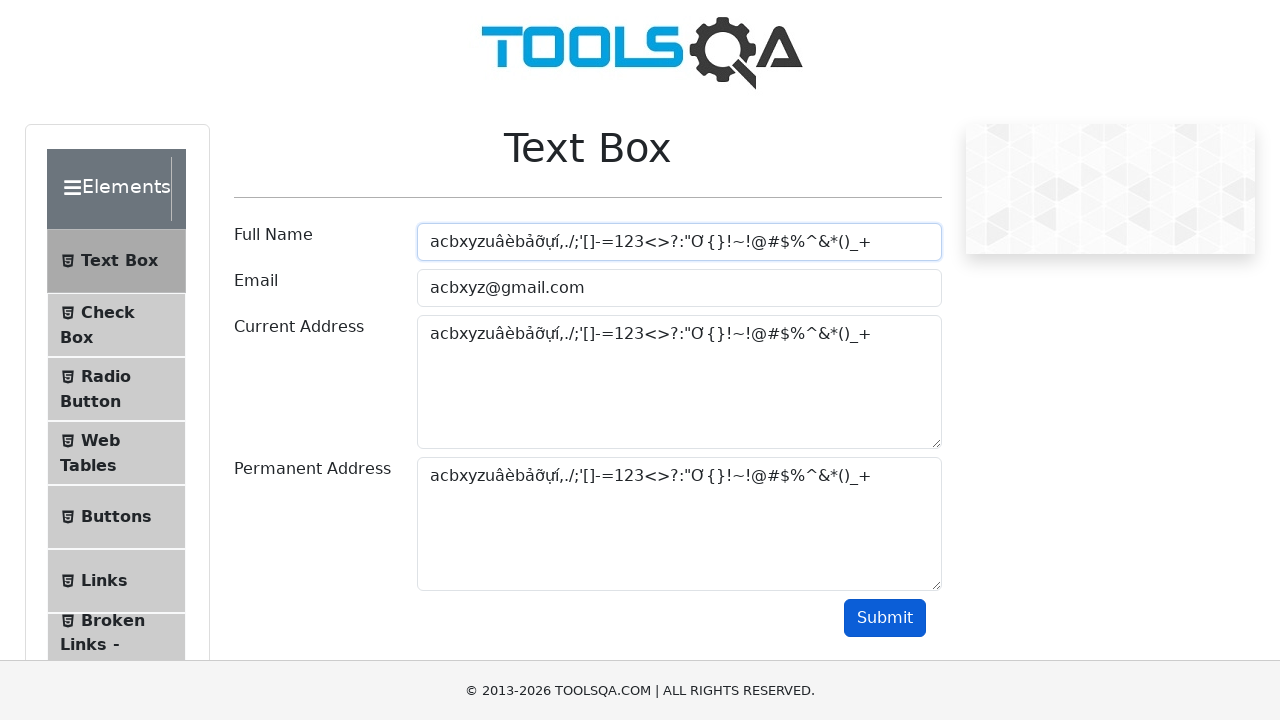

Cleared userEmail field on xpath=//input[@id="userEmail"]
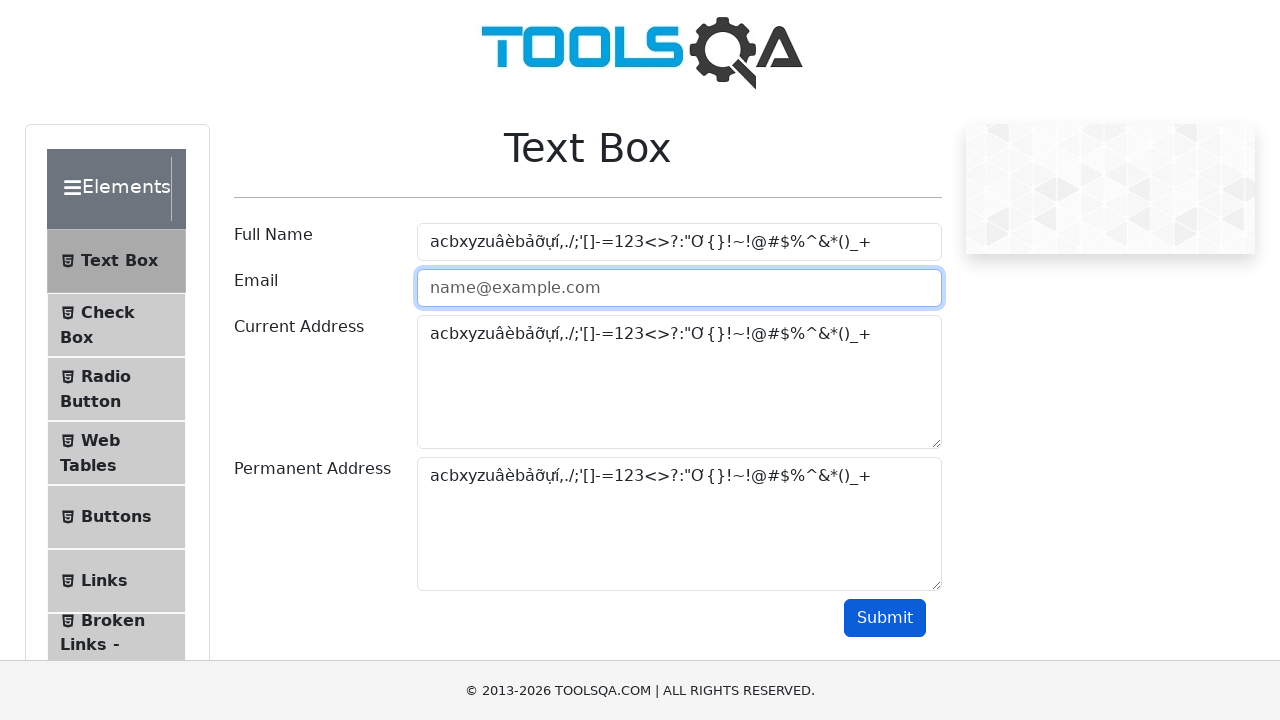

Clicked submit button with empty userEmail field at (885, 618) on xpath=//button[@id="submit"]
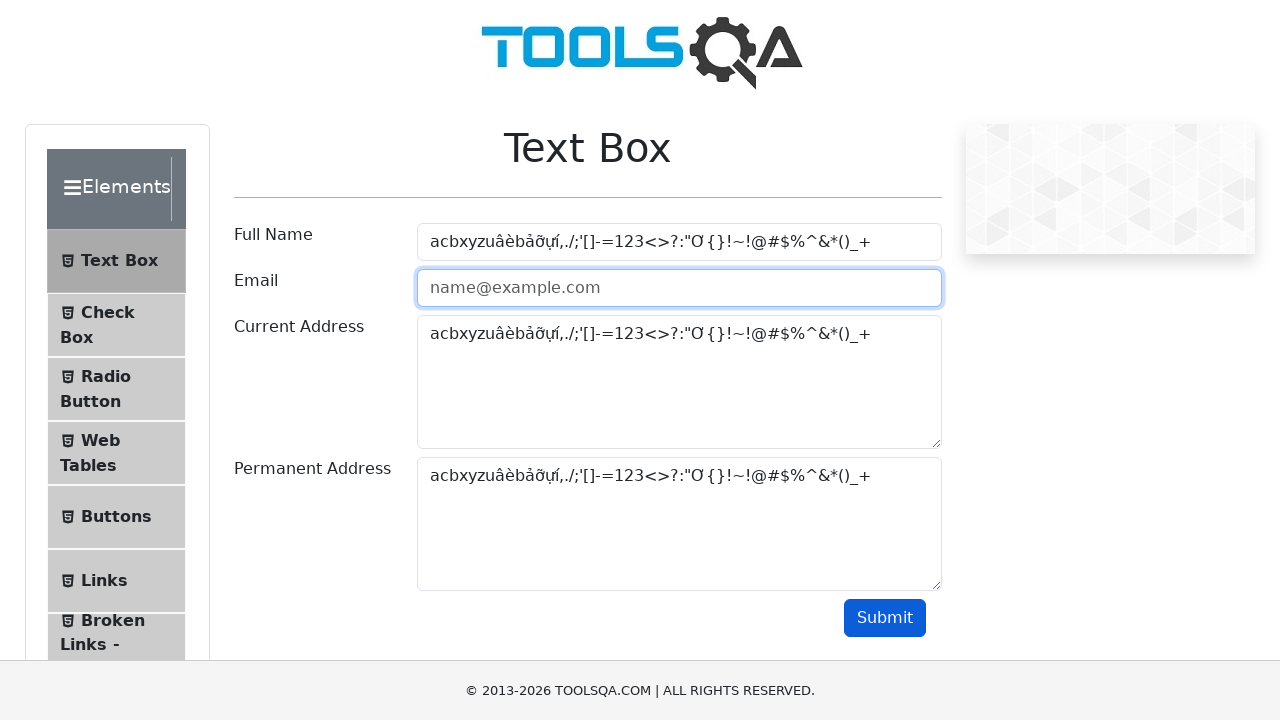

Refilled userEmail field with valid email on xpath=//input[@id="userEmail"]
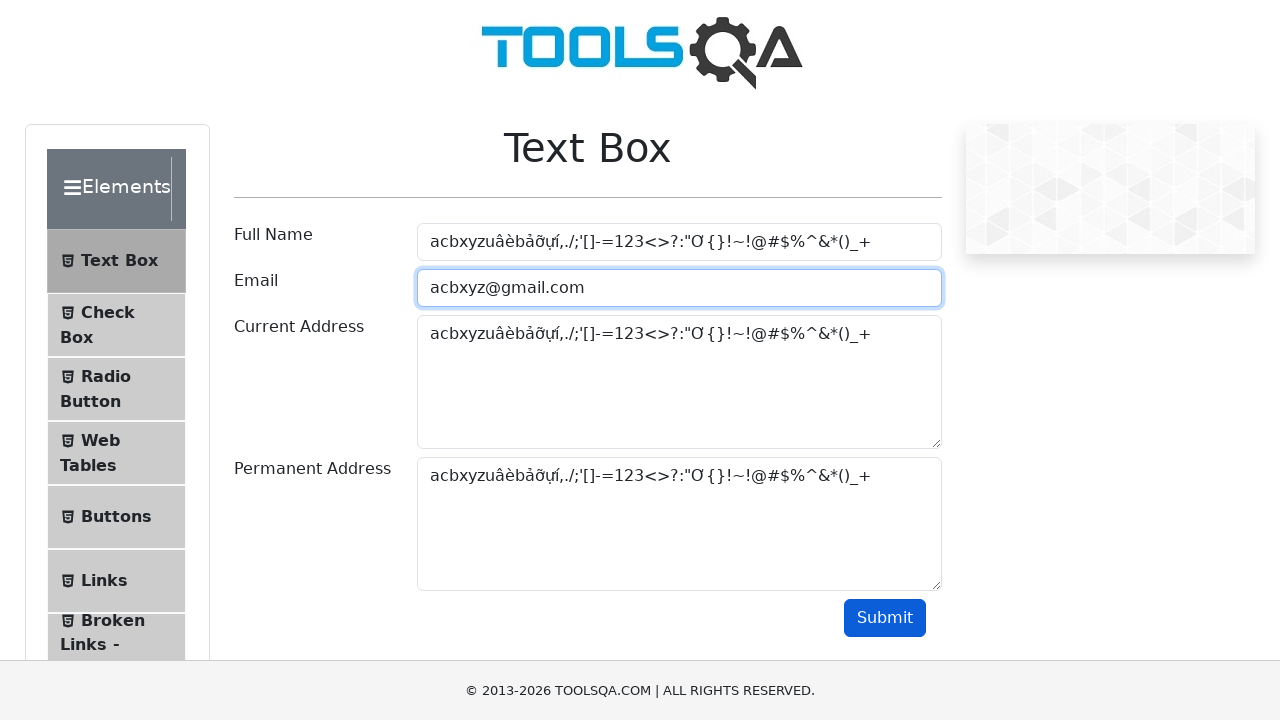

Cleared currentAddress field on xpath=//textarea[@id="currentAddress"]
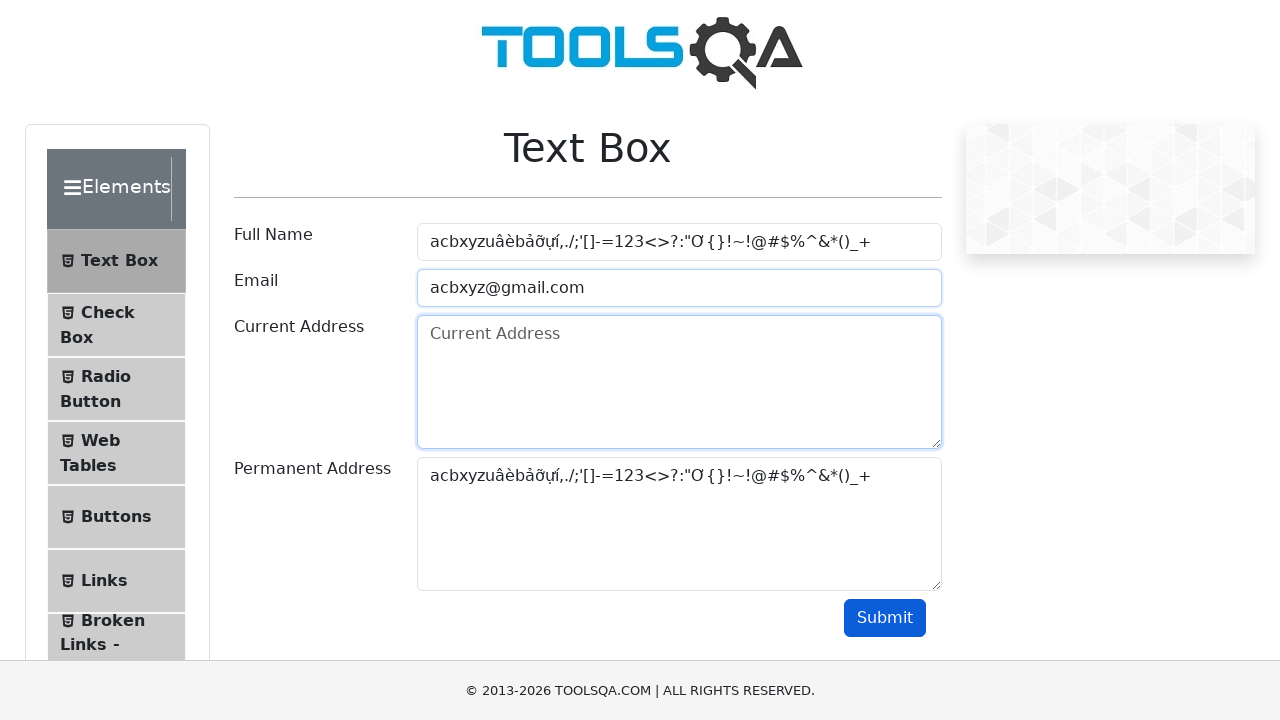

Clicked submit button with empty currentAddress field at (885, 618) on xpath=//button[@id="submit"]
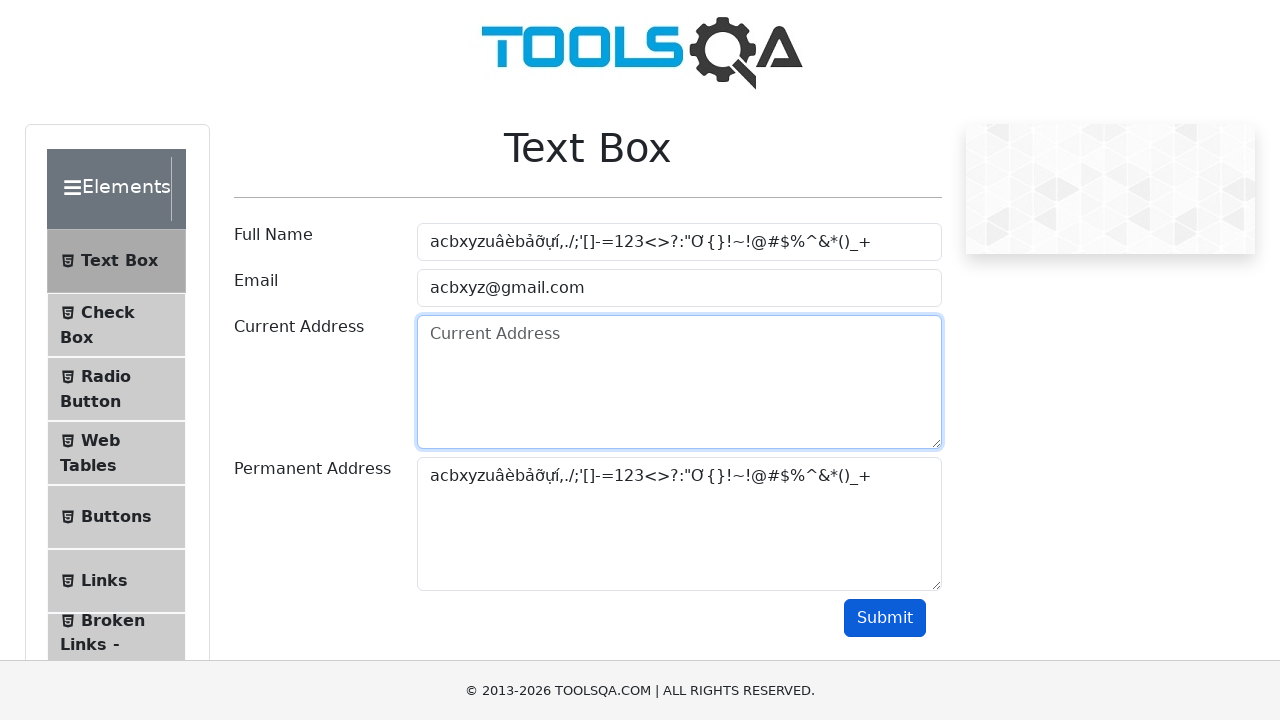

Refilled currentAddress field with special characters on xpath=//textarea[@id="currentAddress"]
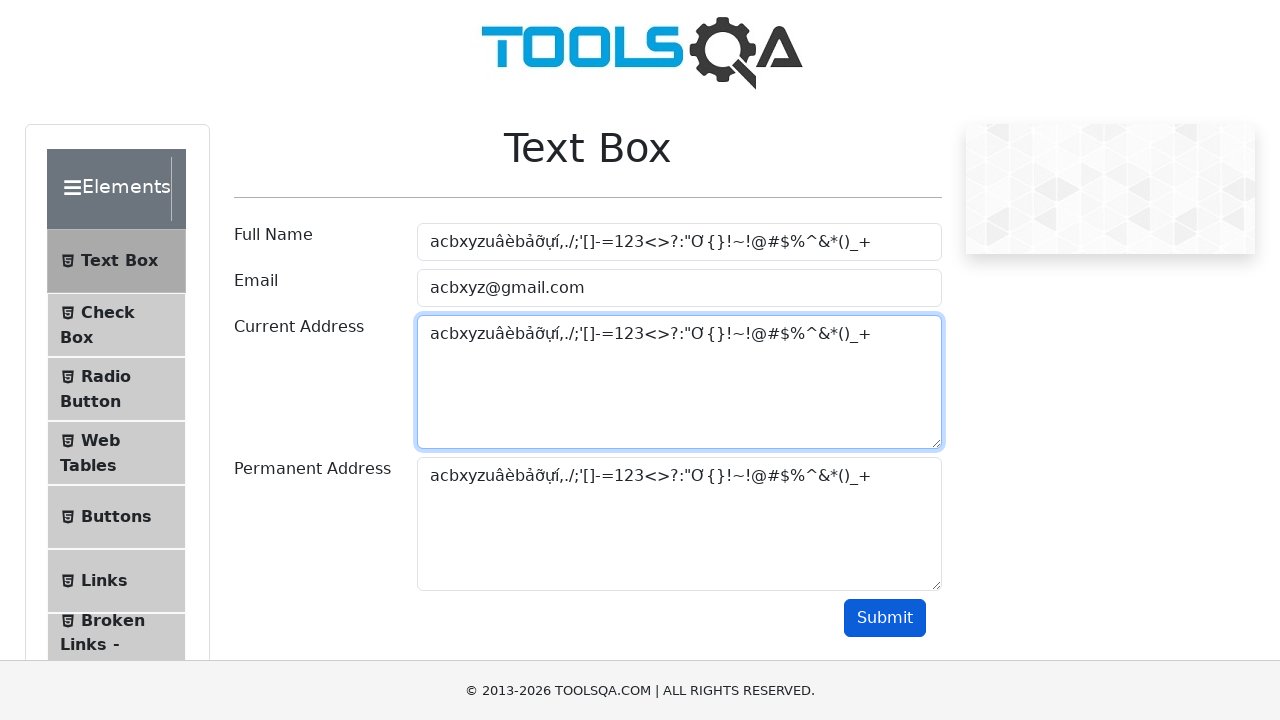

Cleared permanentAddress field on xpath=//textarea[@id="permanentAddress"]
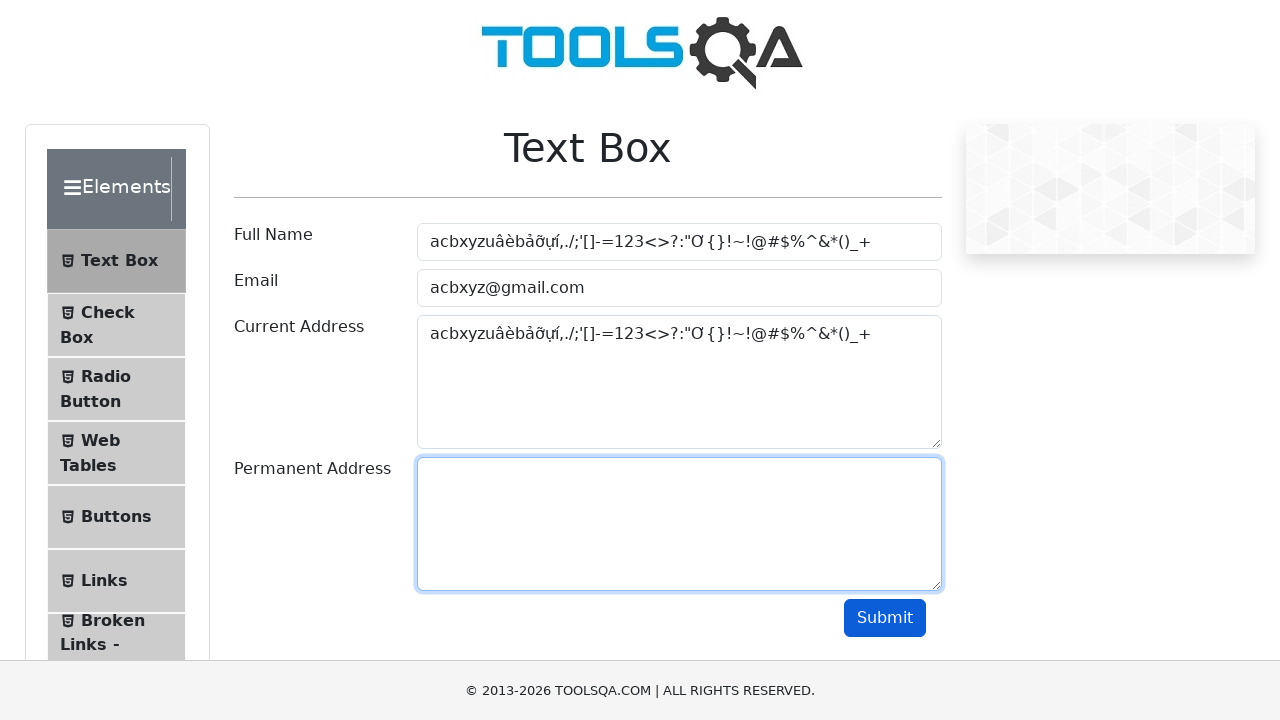

Clicked submit button with empty permanentAddress field at (885, 618) on xpath=//button[@id="submit"]
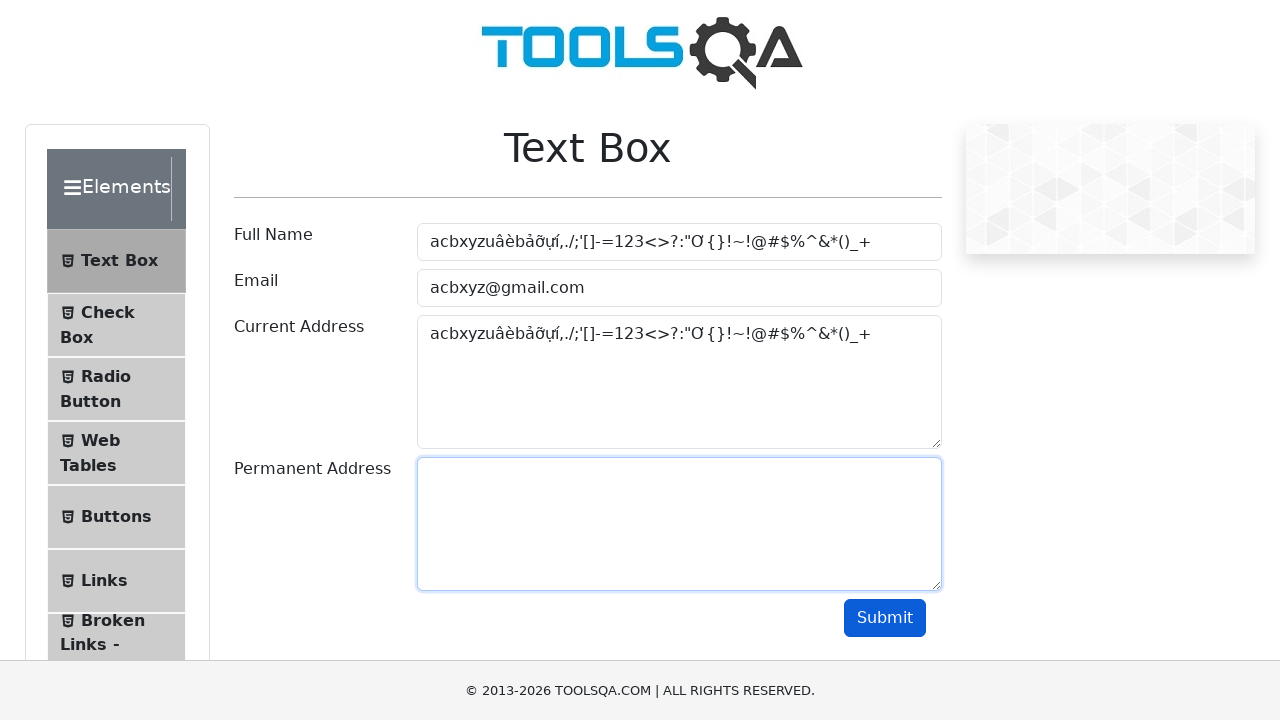

Refilled permanentAddress field with special characters on xpath=//textarea[@id="permanentAddress"]
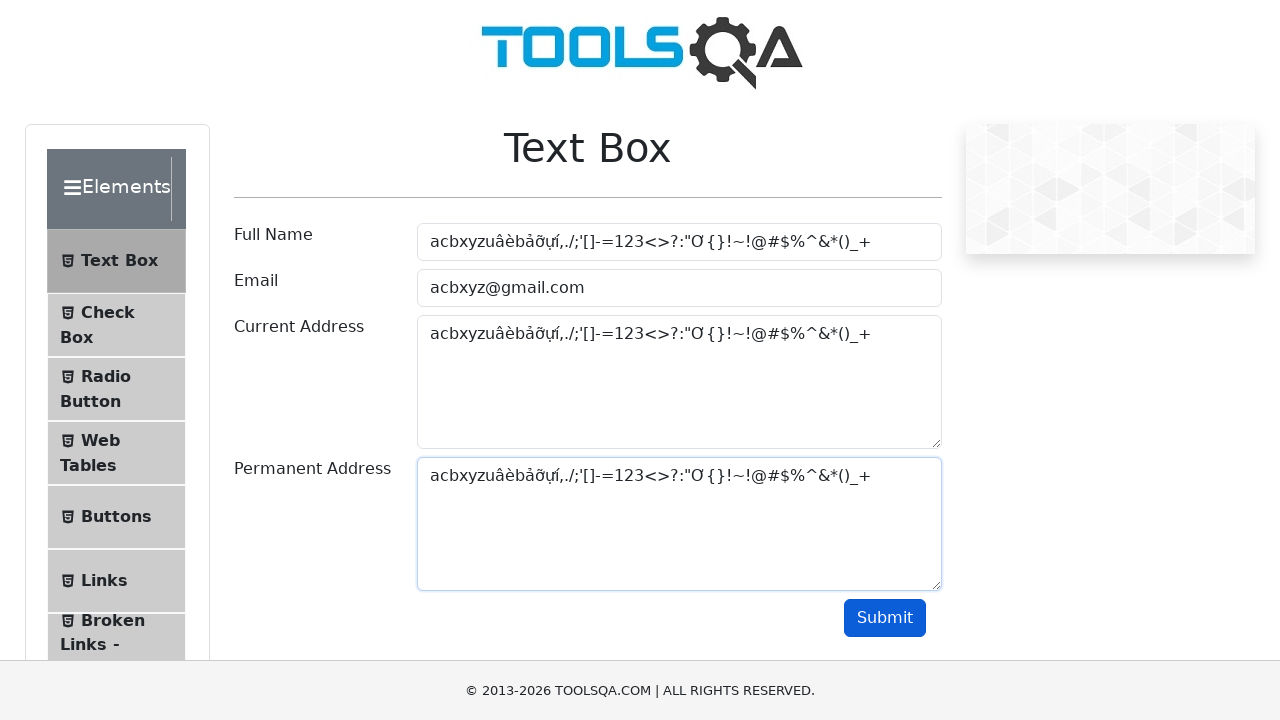

Filled userEmail field with invalid email format on xpath=//input[@id="userEmail"]
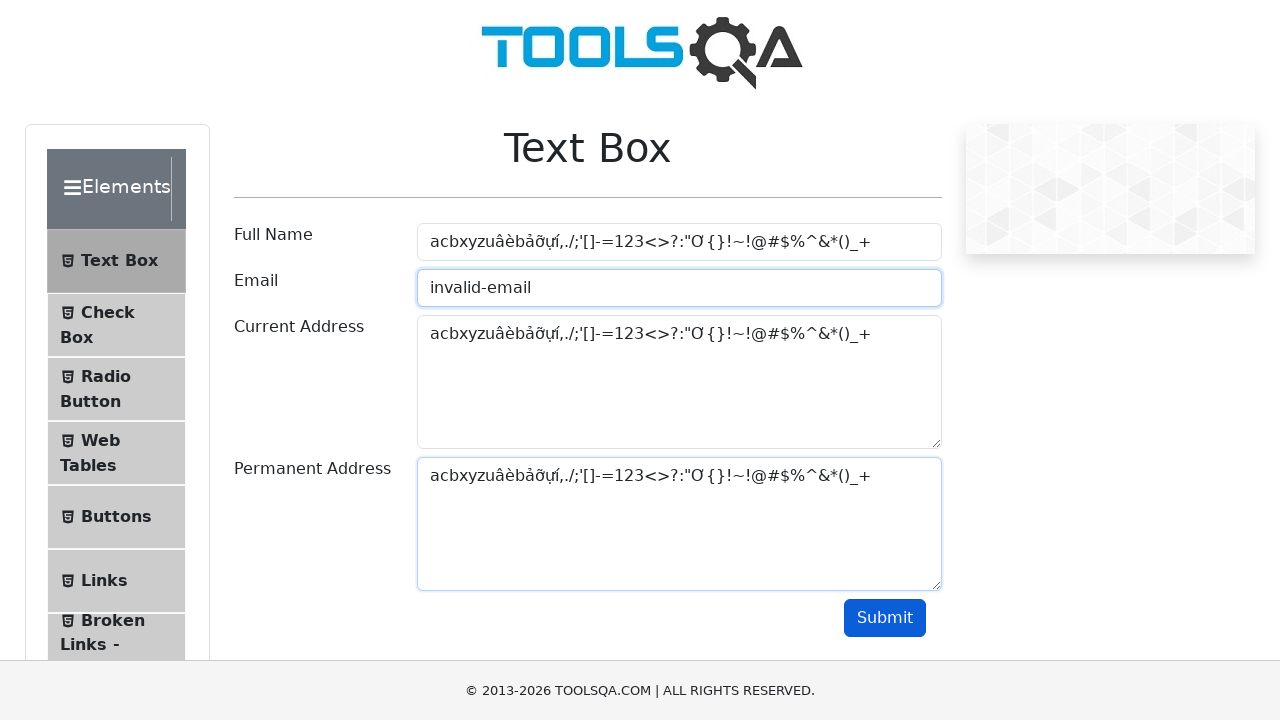

Clicked submit button with invalid email format at (885, 618) on xpath=//button[@id="submit"]
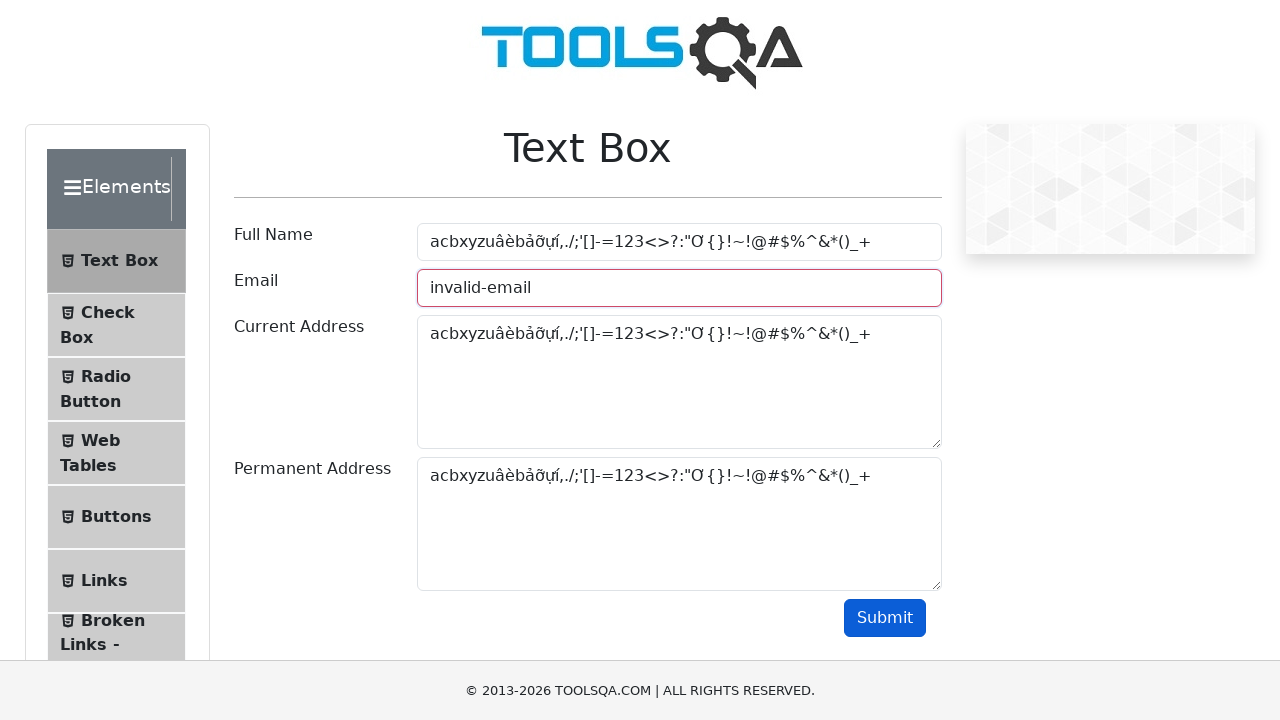

Verified error class appeared on userEmail field for invalid format
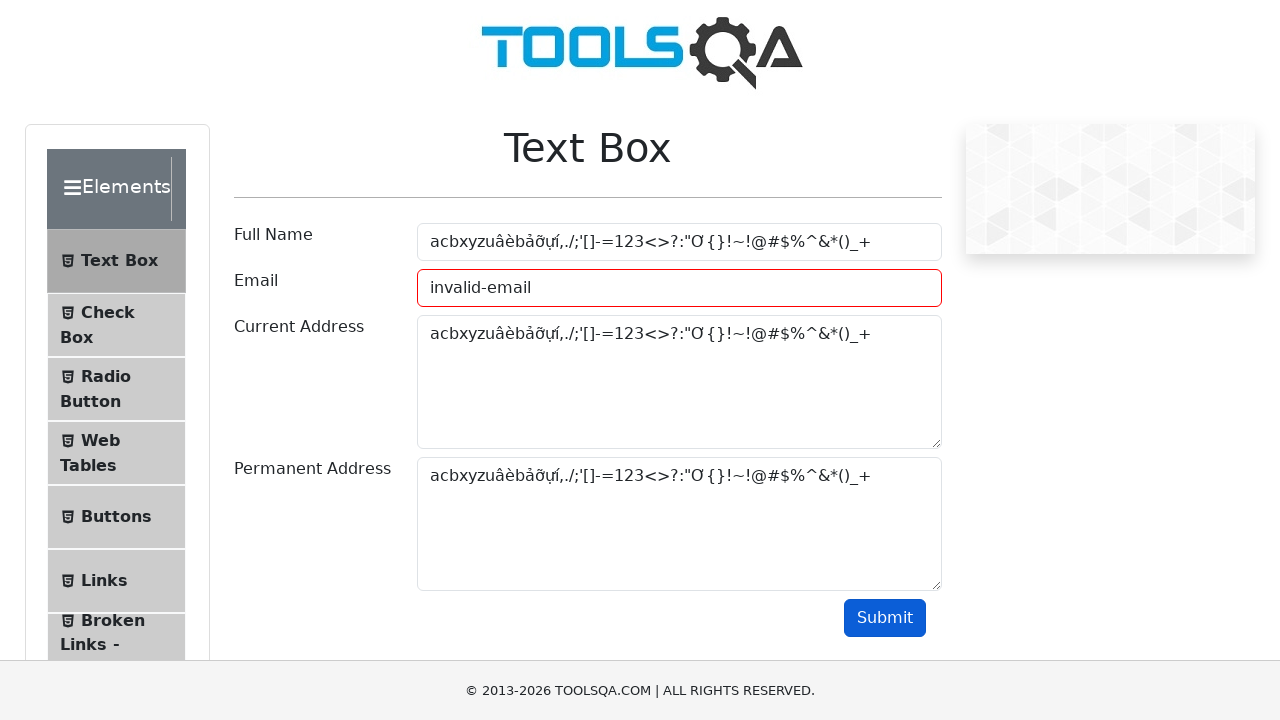

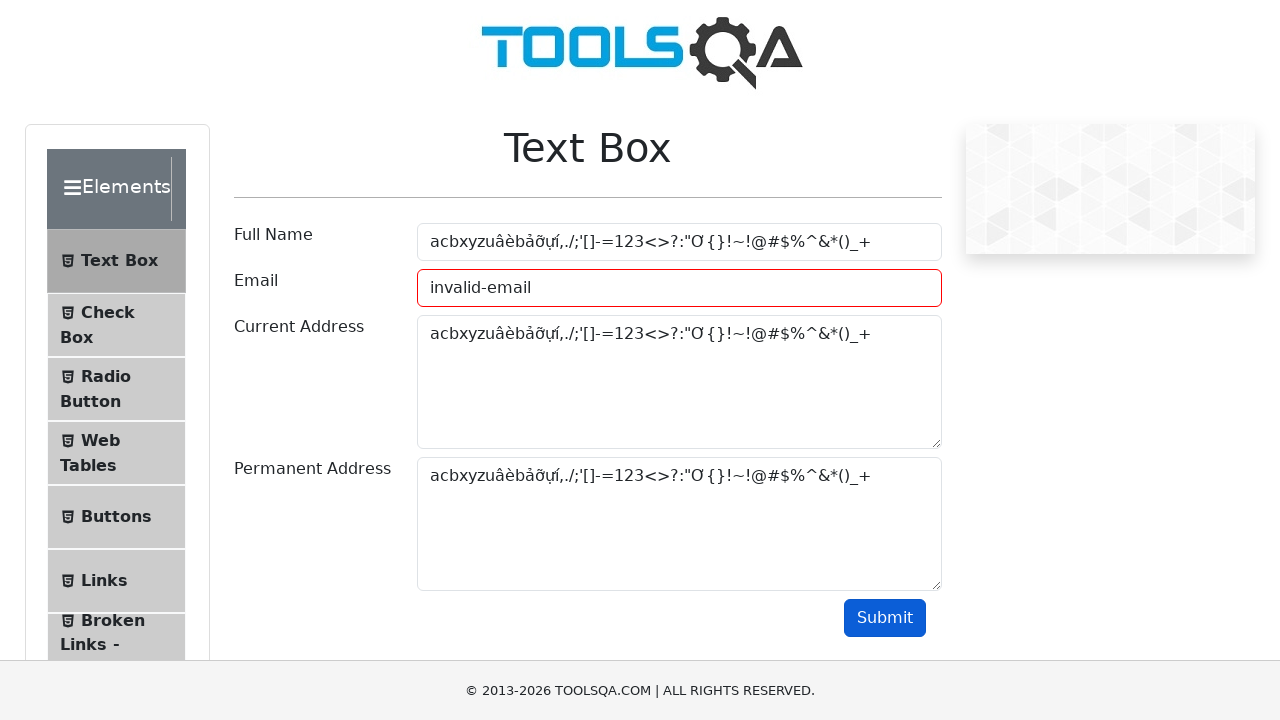